Tests e-commerce add to cart functionality by navigating to a grocery store page and adding specific items (Cucumber, Brocolli, Beetroot) to the shopping cart

Starting URL: https://rahulshettyacademy.com/seleniumPractise/

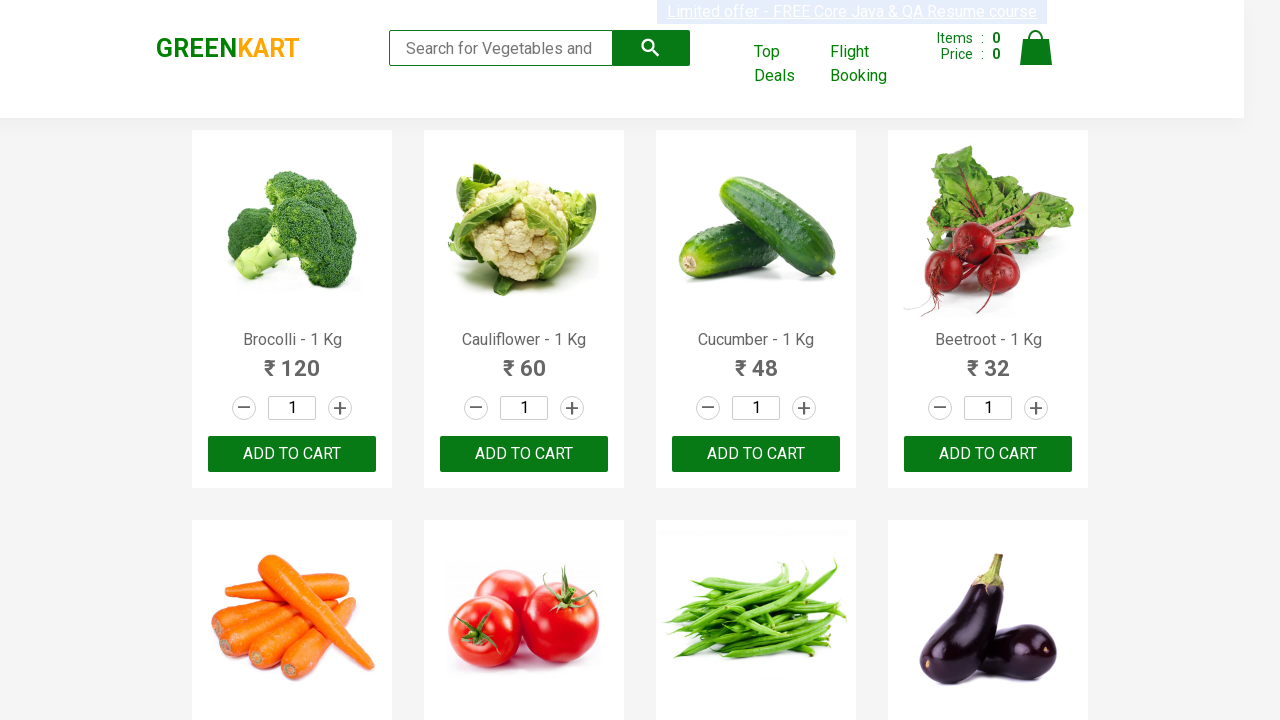

Navigated to Rahul Shetty Academy grocery store page
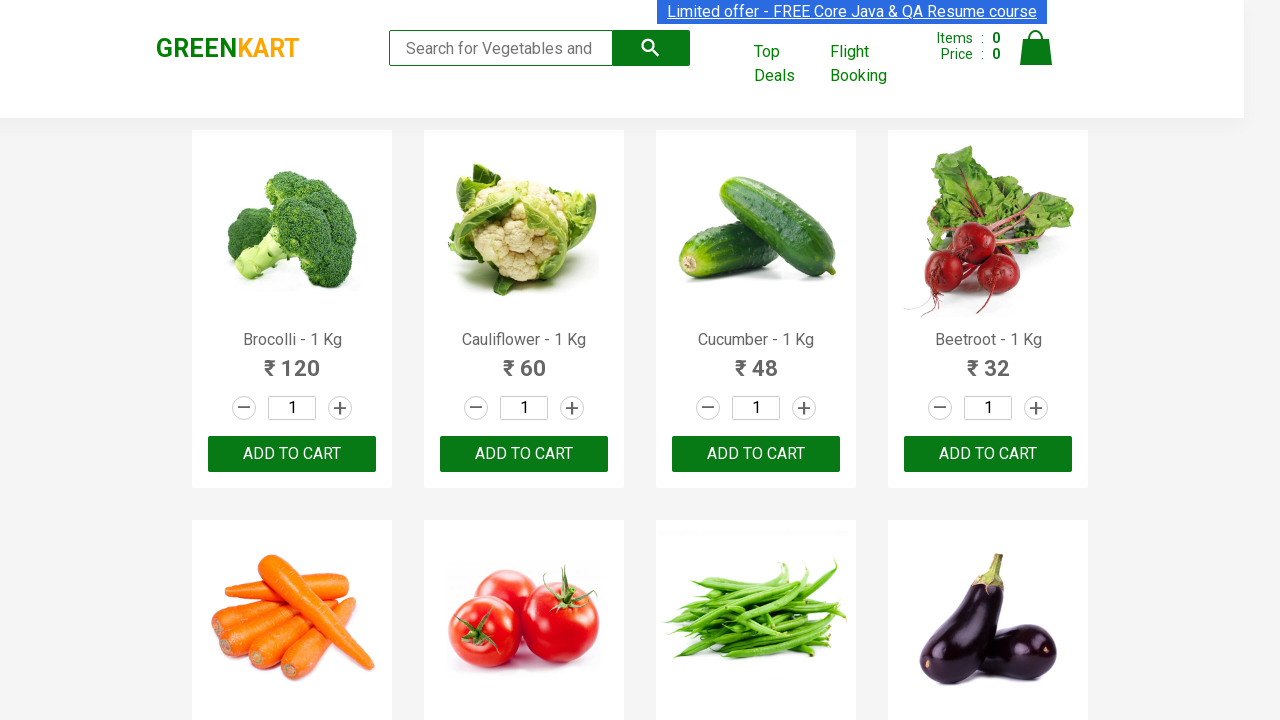

Product names loaded on page
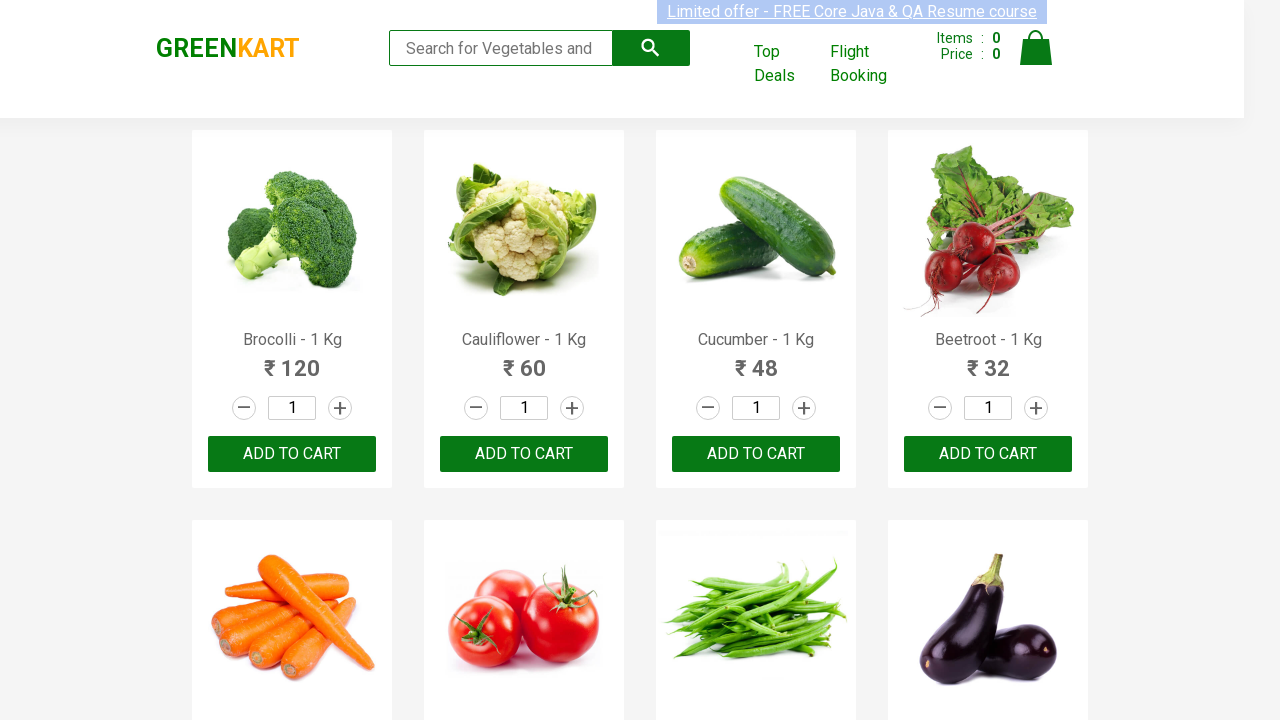

Retrieved all product elements and add-to-cart buttons
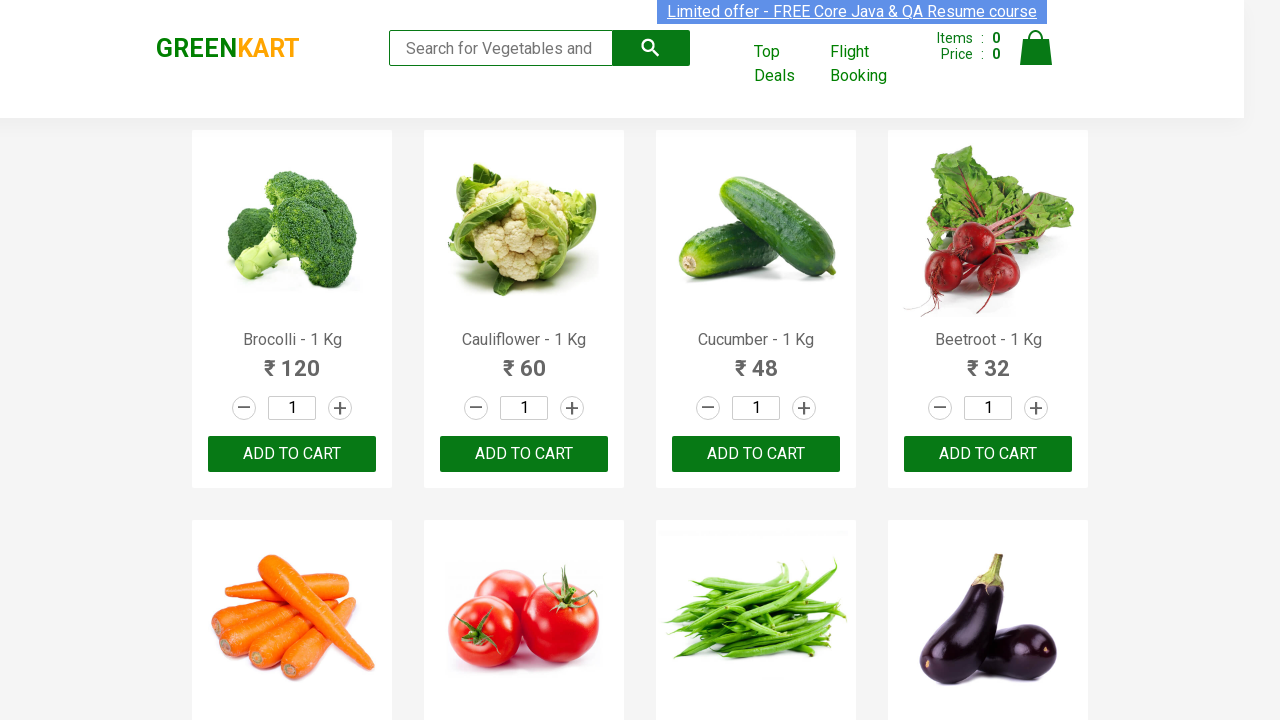

Added 'Brocolli' to shopping cart at (292, 454) on xpath=//div[@class='product-action']/button >> nth=0
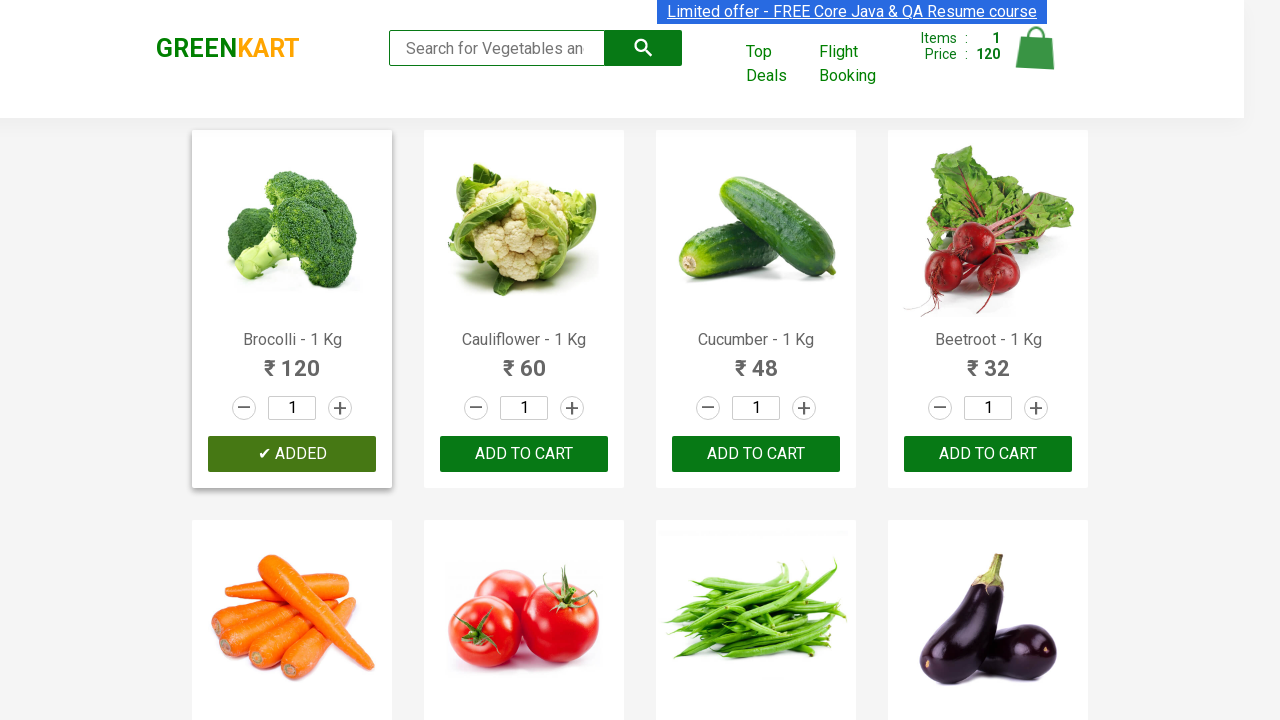

Added 'Cucumber' to shopping cart at (756, 454) on xpath=//div[@class='product-action']/button >> nth=2
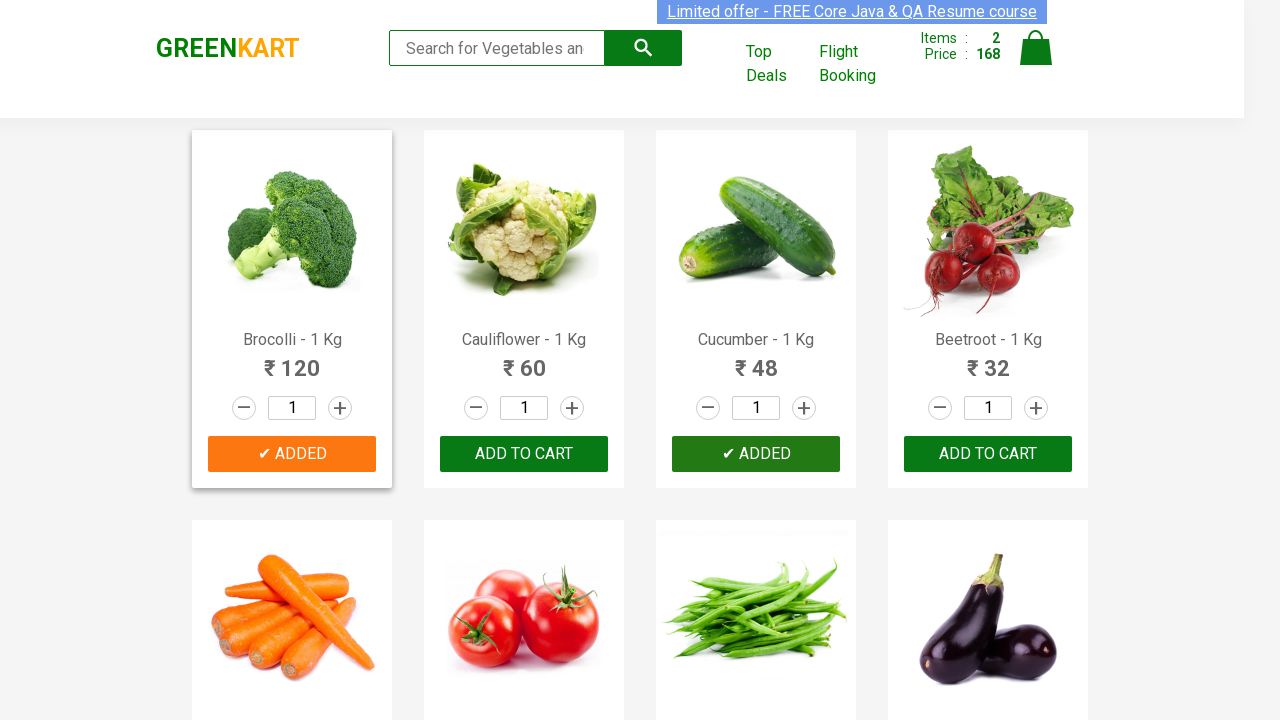

Added 'Beetroot' to shopping cart at (988, 454) on xpath=//div[@class='product-action']/button >> nth=3
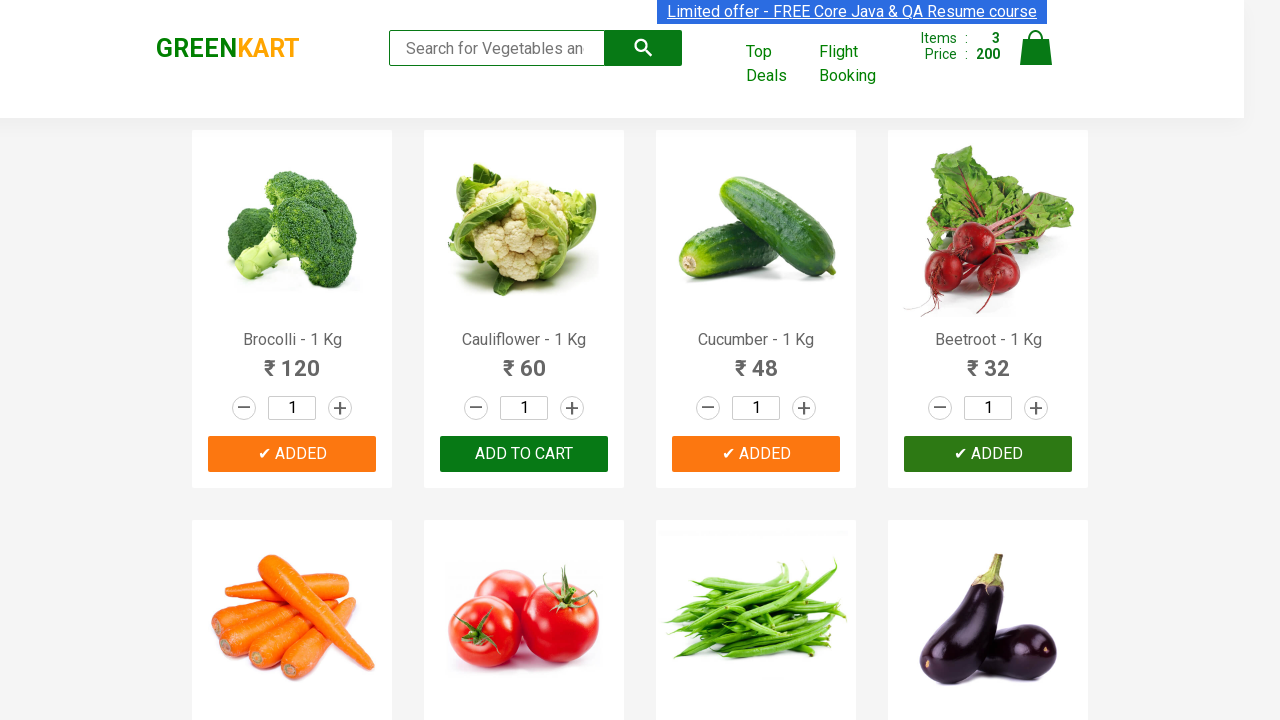

Waited for cart to update after adding all items
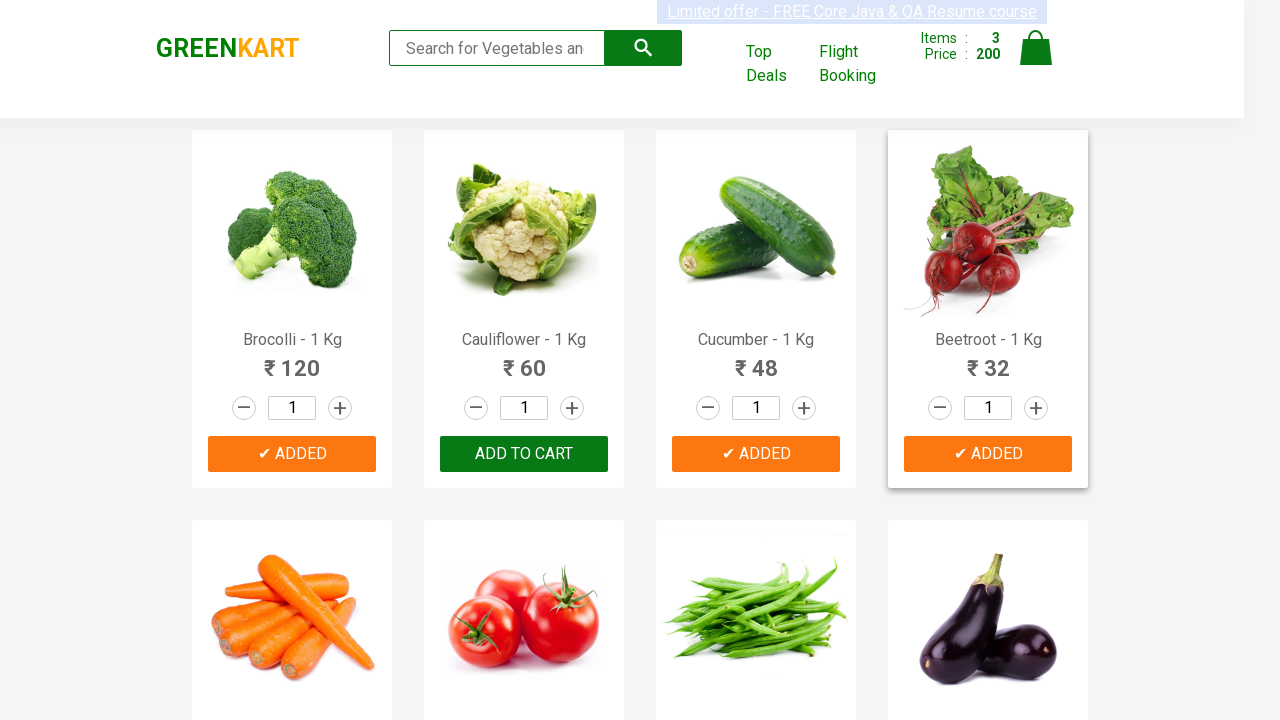

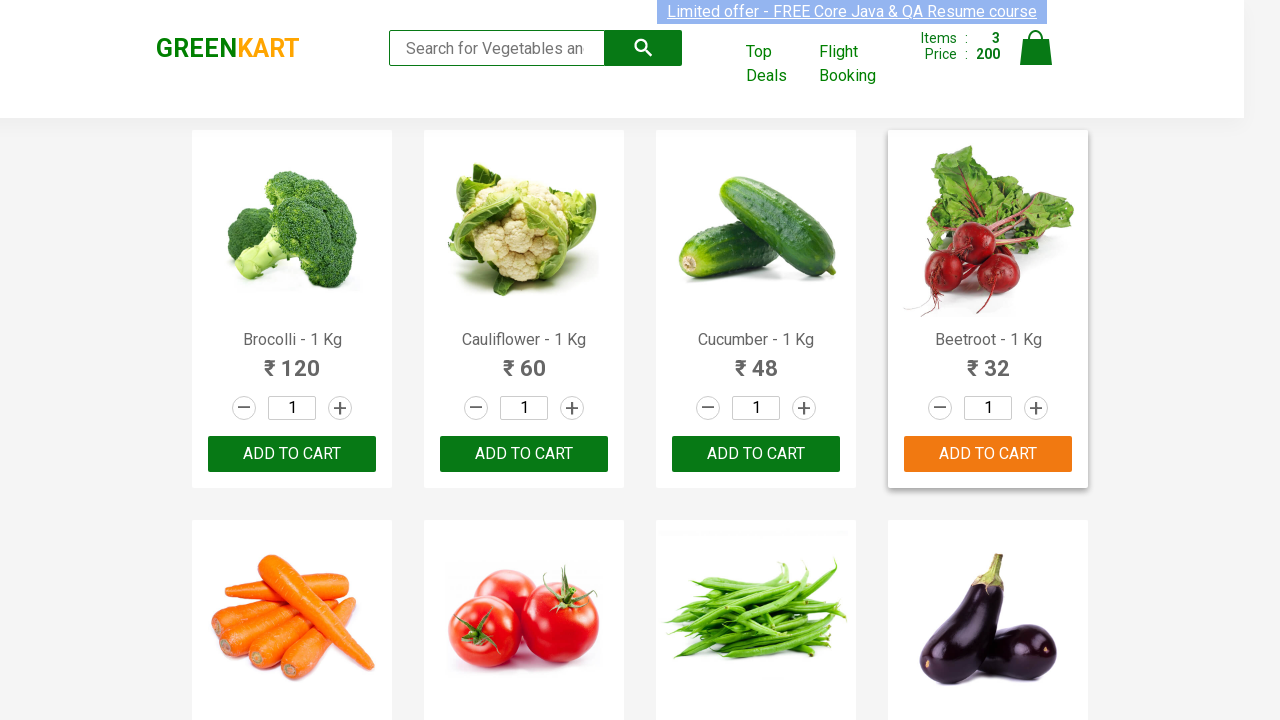